Tests JavaScript alert popup by clicking a button that triggers an alert, then accepting it and verifying the result message

Starting URL: https://the-internet.herokuapp.com/javascript_alerts

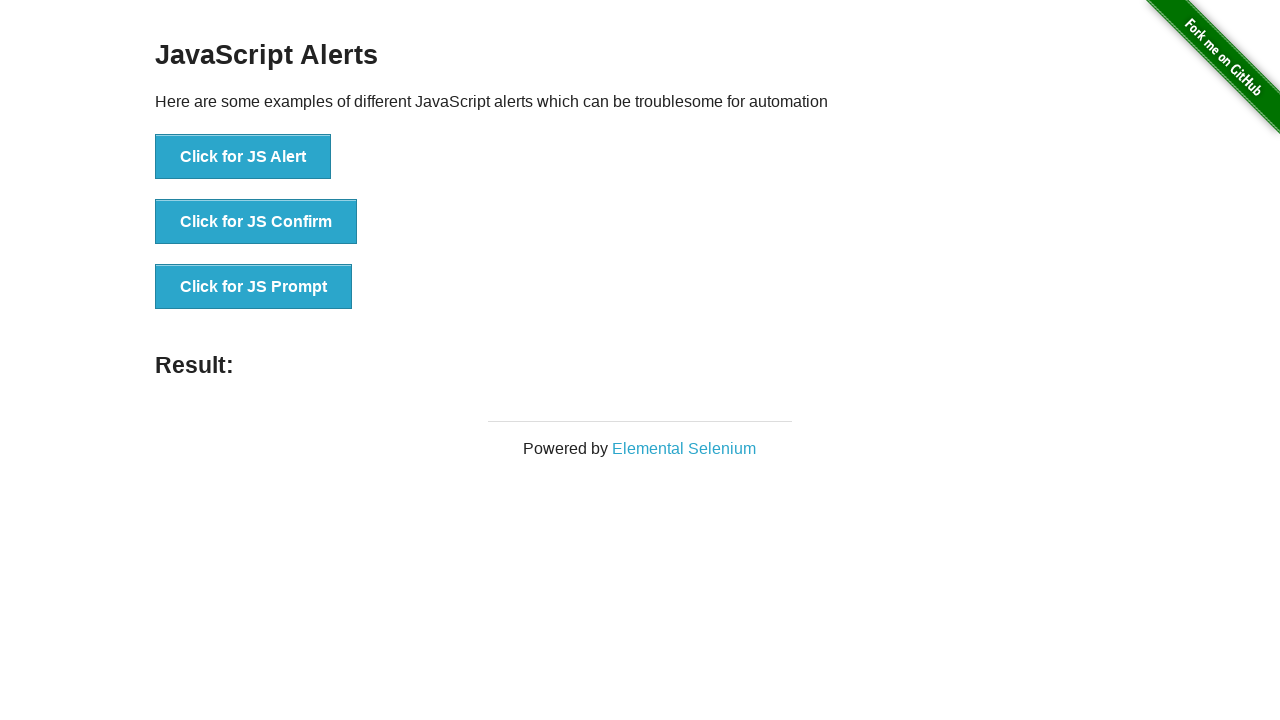

Clicked 'Click for JS Alert' button to trigger JavaScript alert at (243, 157) on xpath=//button[.='Click for JS Alert']
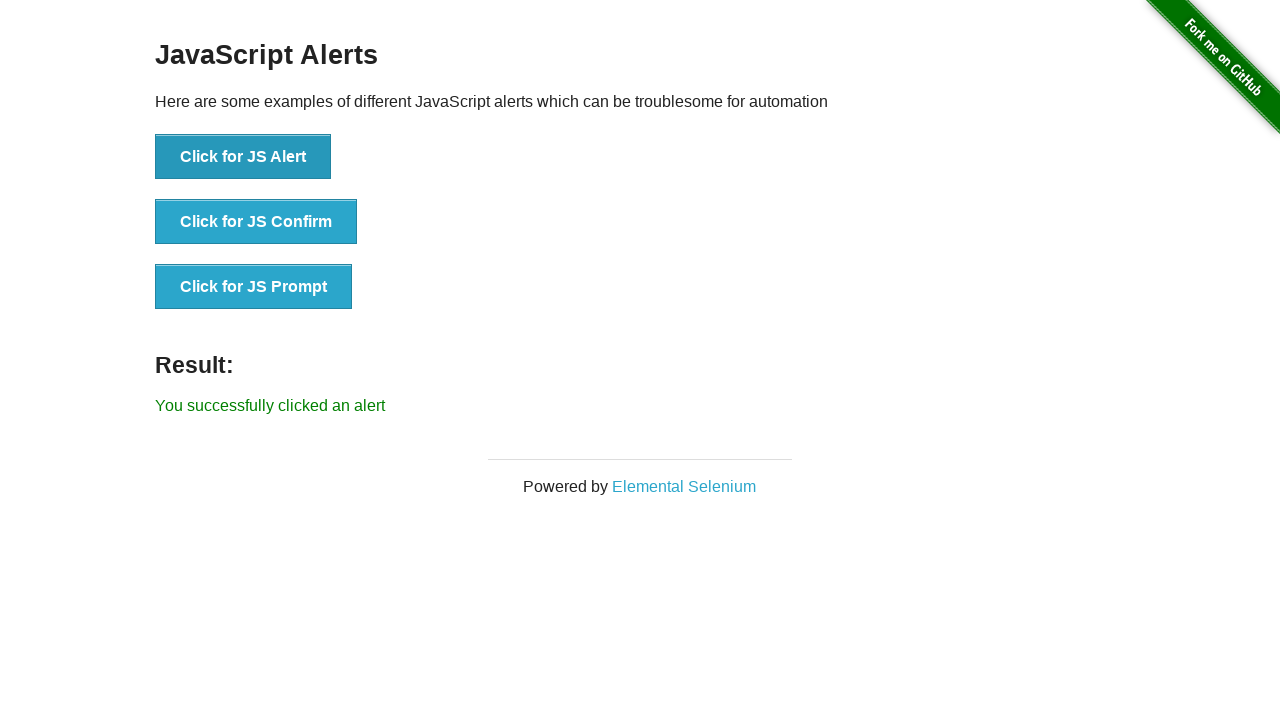

Set up dialog handler to accept alert popup
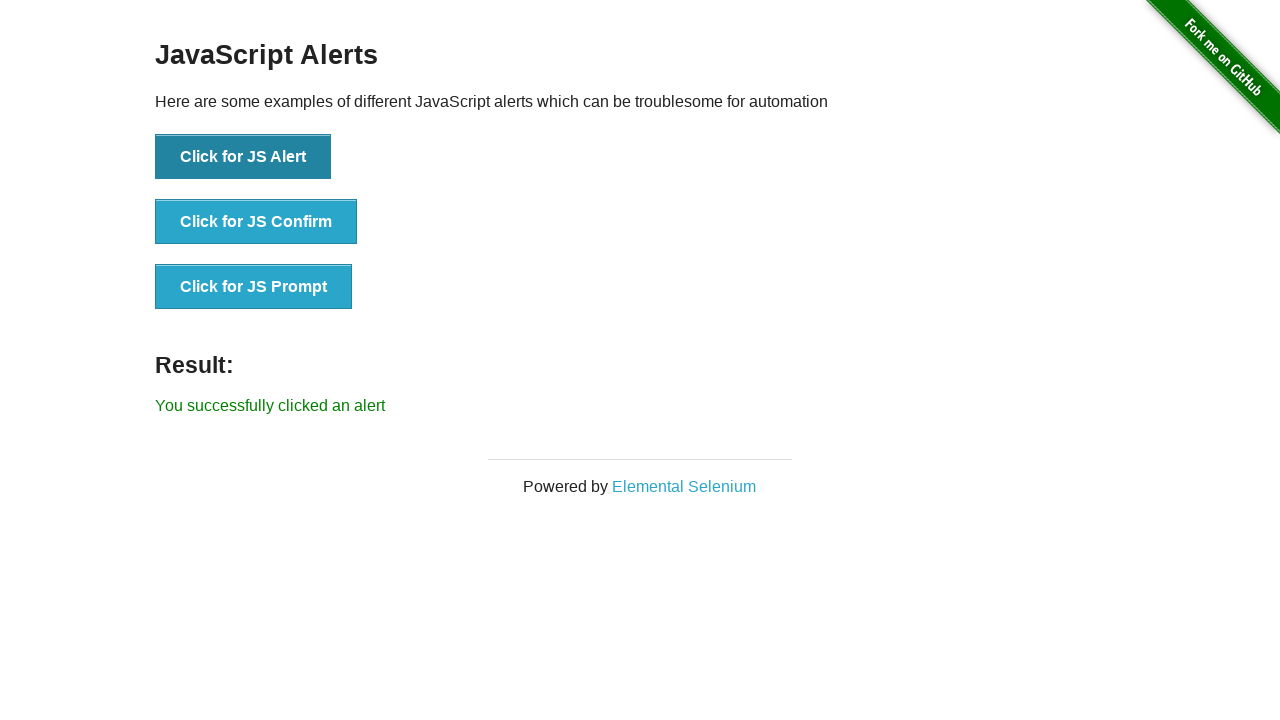

Result message element appeared after accepting alert
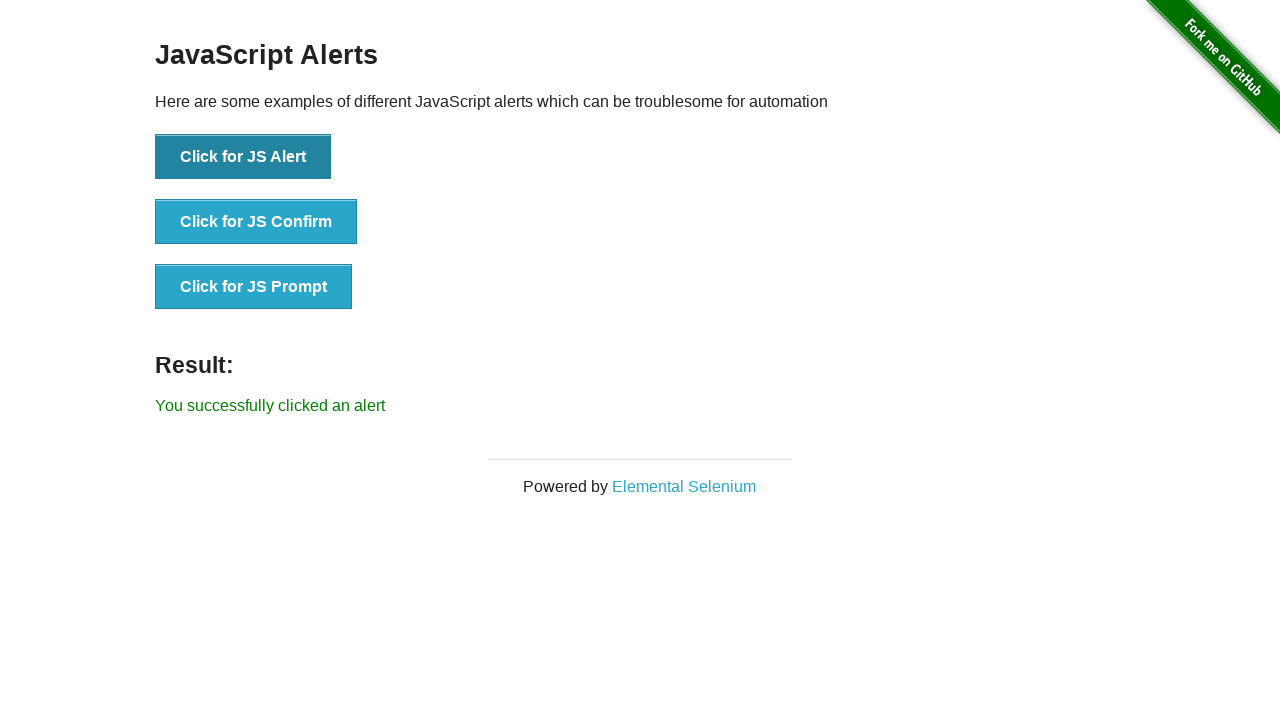

Retrieved result text: You successfully clicked an alert
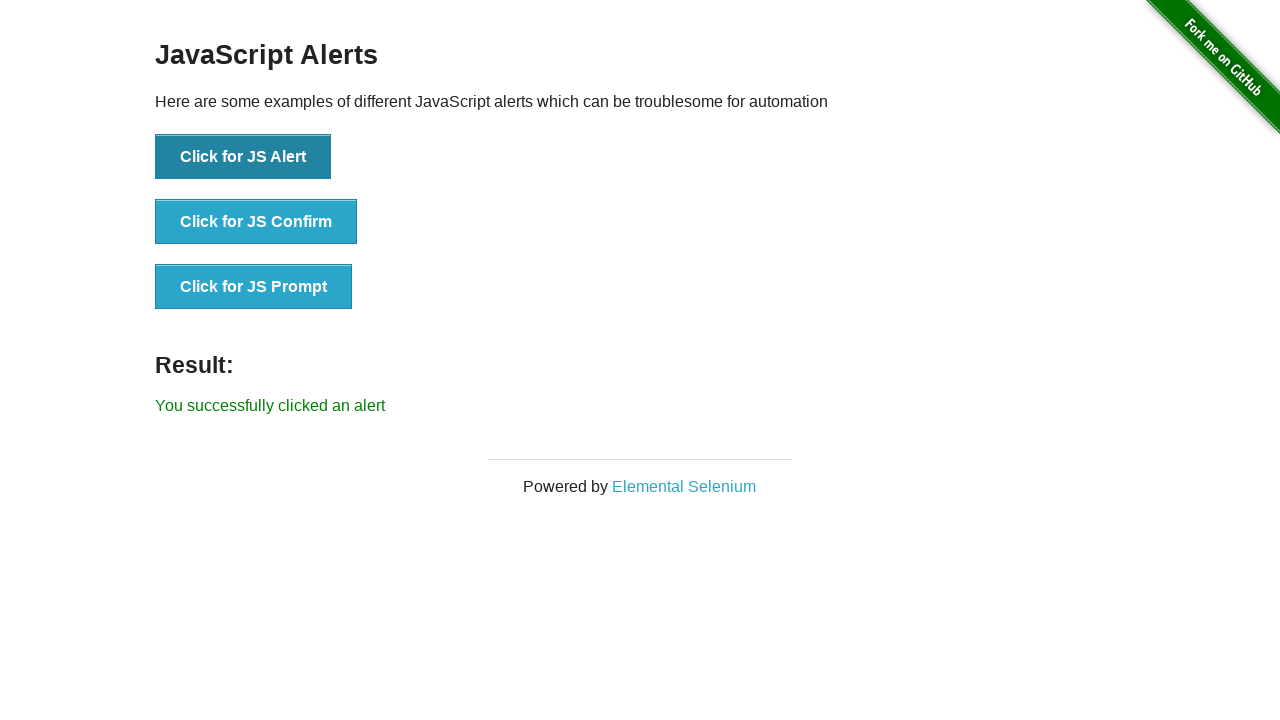

Printed result to console: You successfully clicked an alert
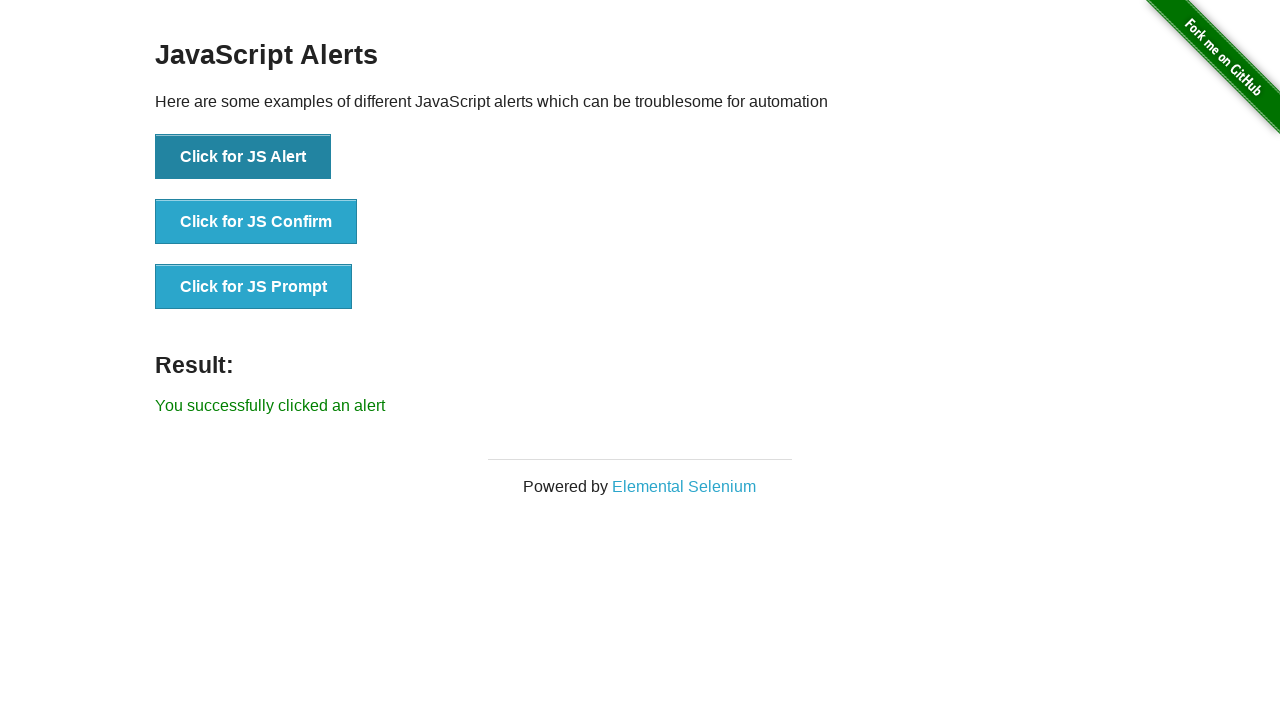

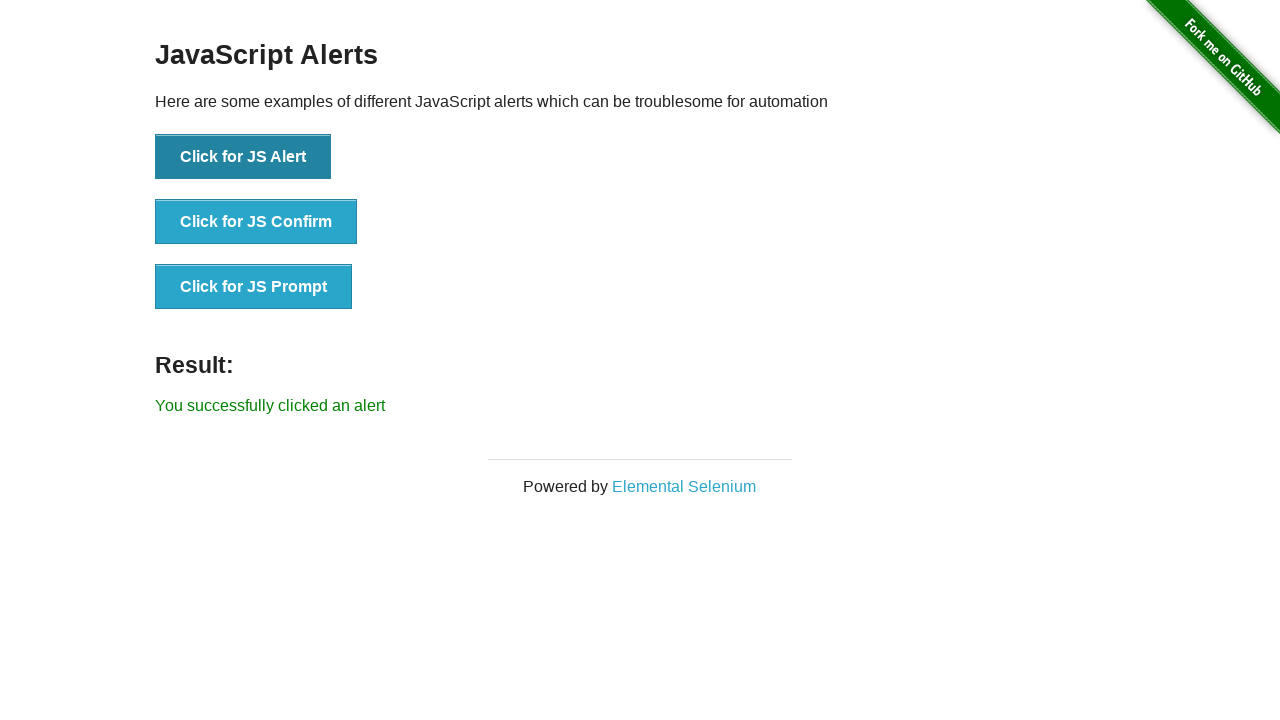